Tests scrolling to and clicking the "Create a Trip & Start Earning" button on the Deens travel platform homepage, then verifies navigation to the trip creation page

Starting URL: https://deens-master.now.sh

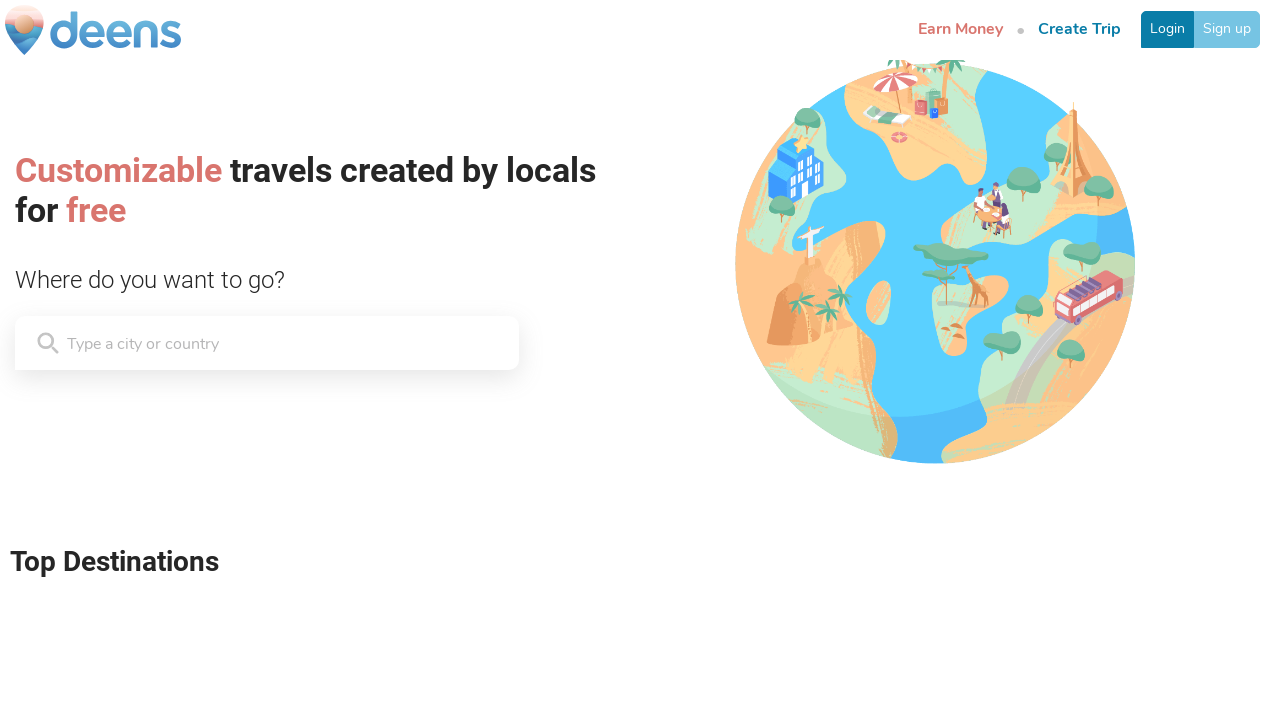

Located the 'Create a Trip & Start Earning' button
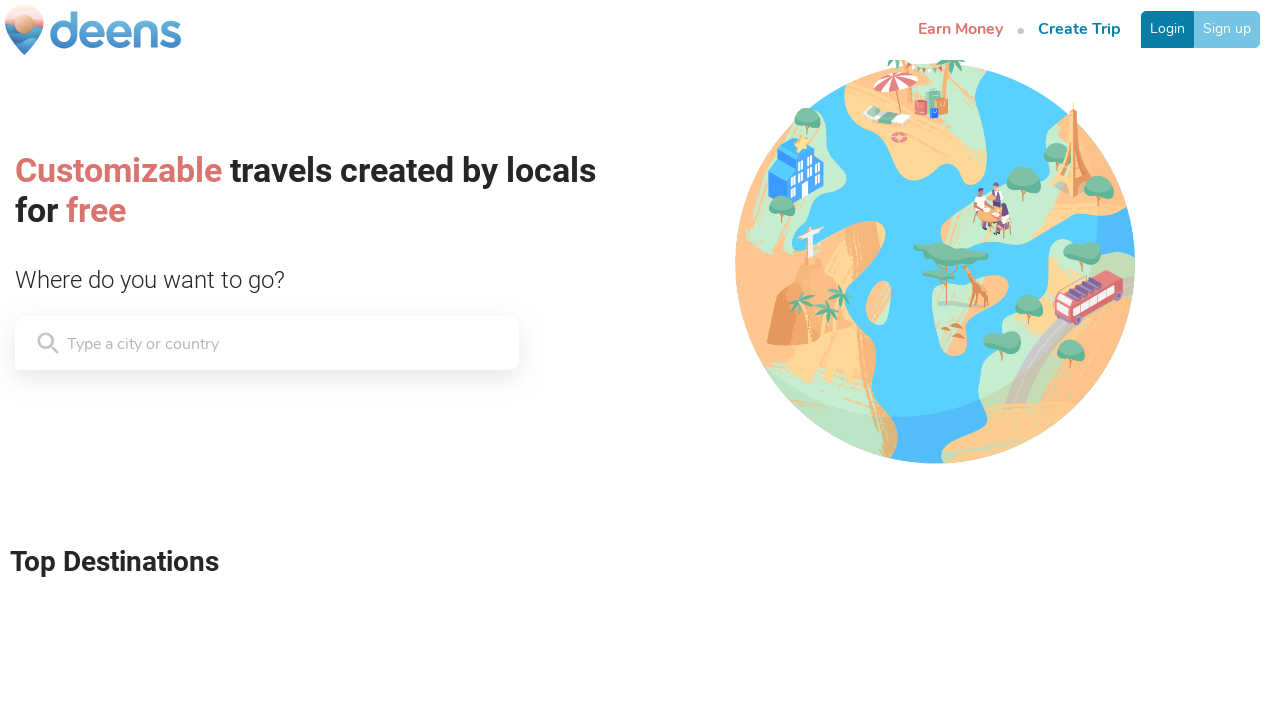

Scrolled the 'Create a Trip & Start Earning' button into view
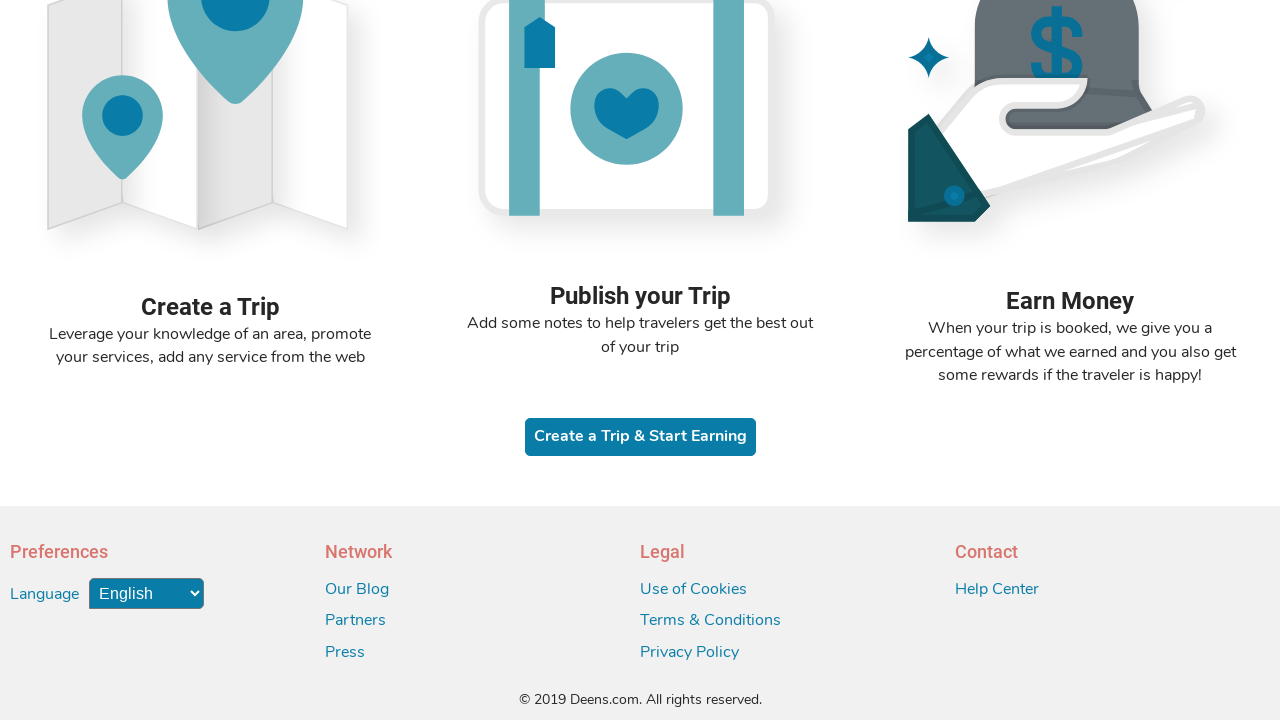

Waited 1000ms for button to be fully visible
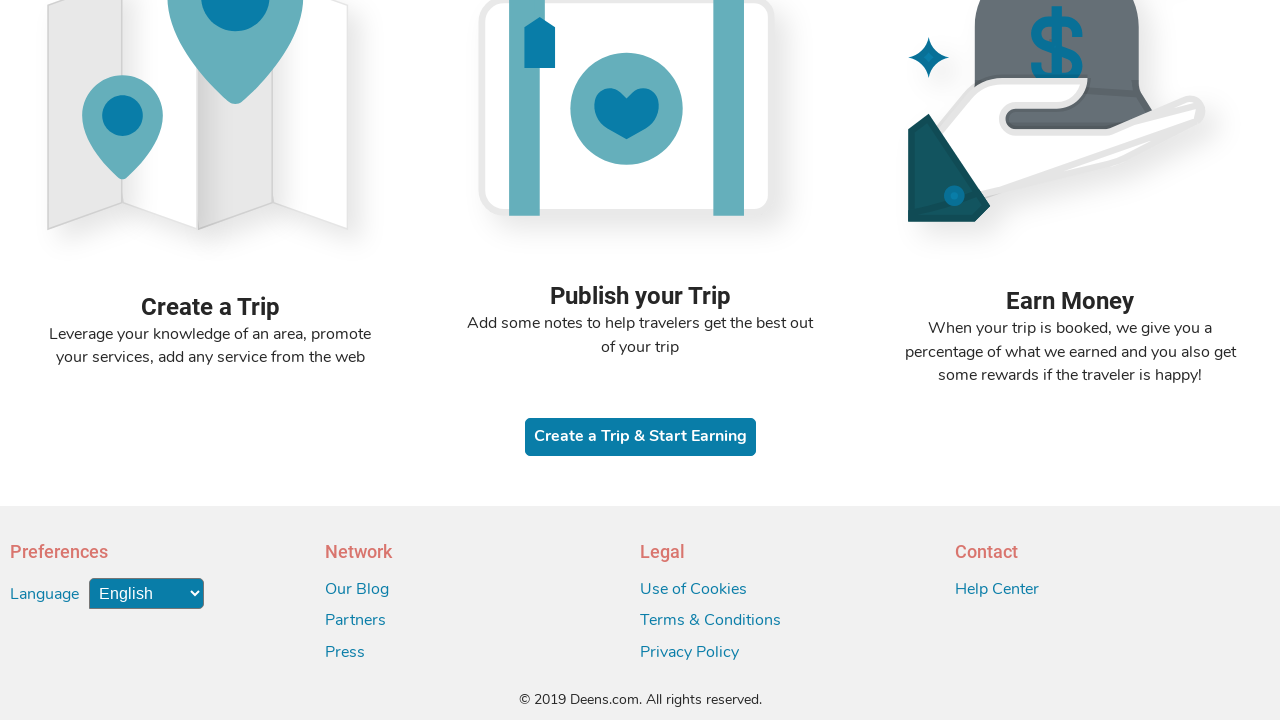

Clicked the 'Create a Trip & Start Earning' button at (640, 437) on xpath=//*[contains(text(),'Create a Trip & Start Earning')]
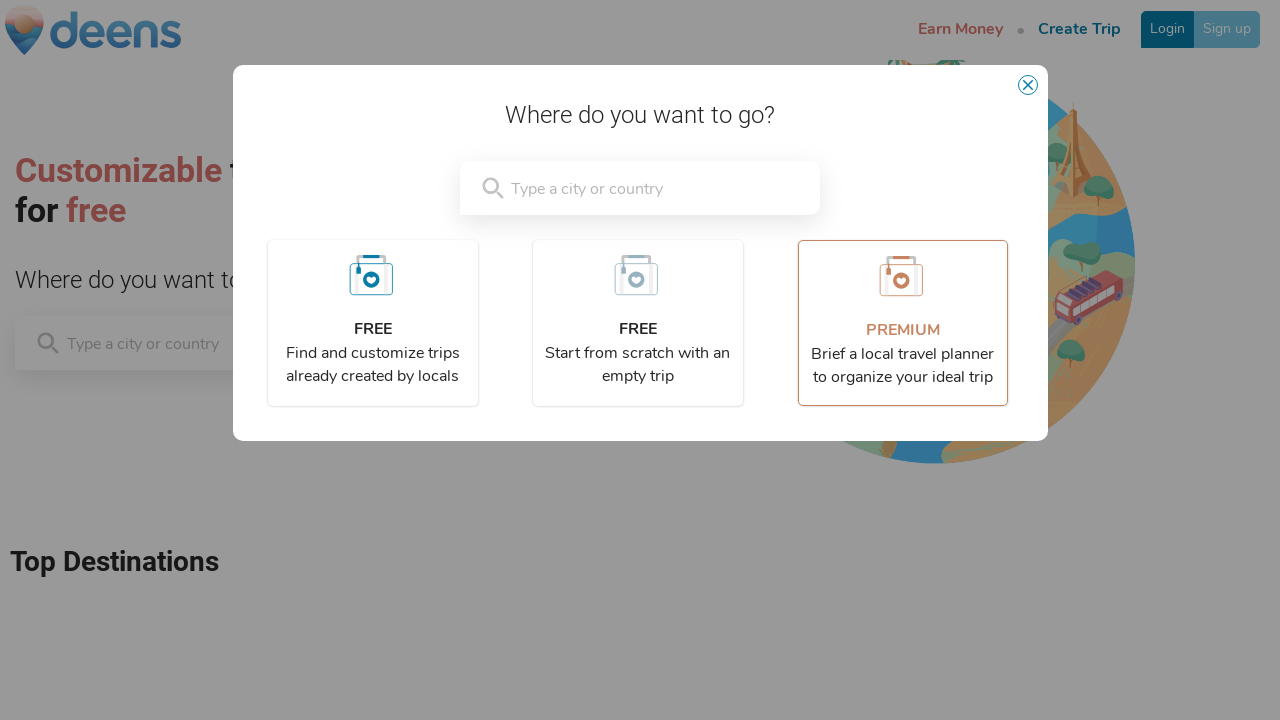

Navigated to trip creation page and verified URL contains '/new/trip'
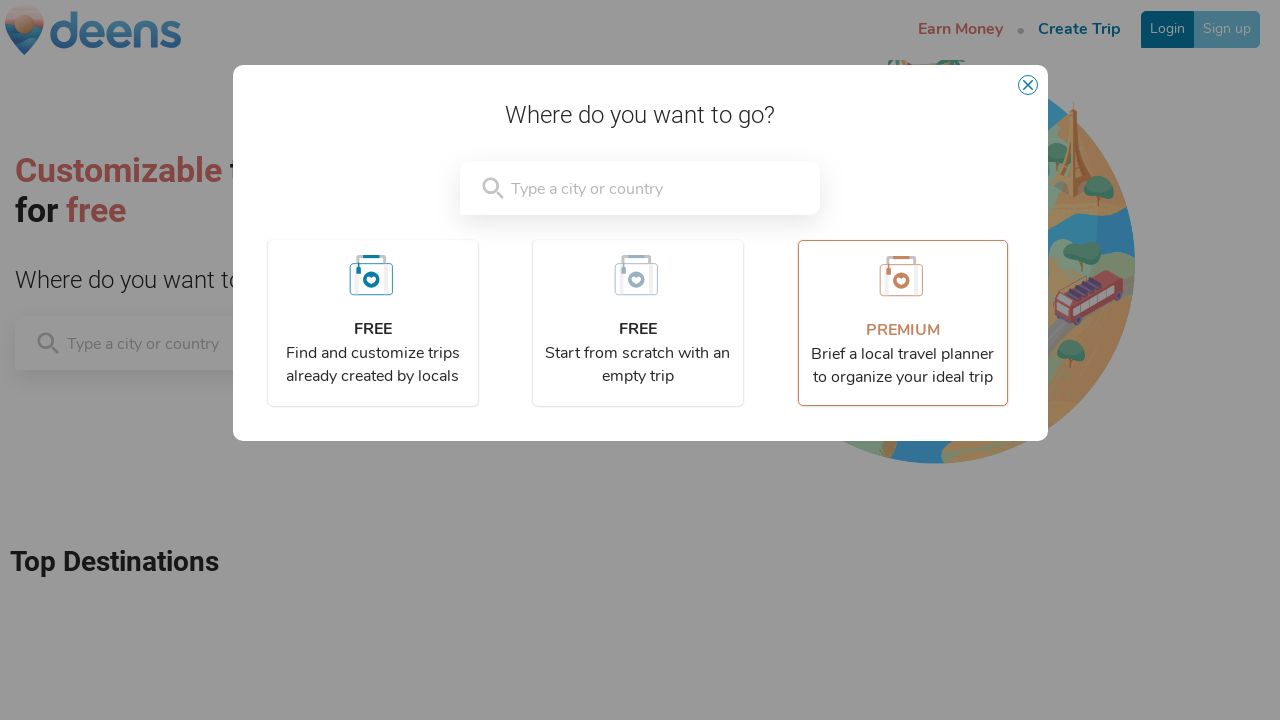

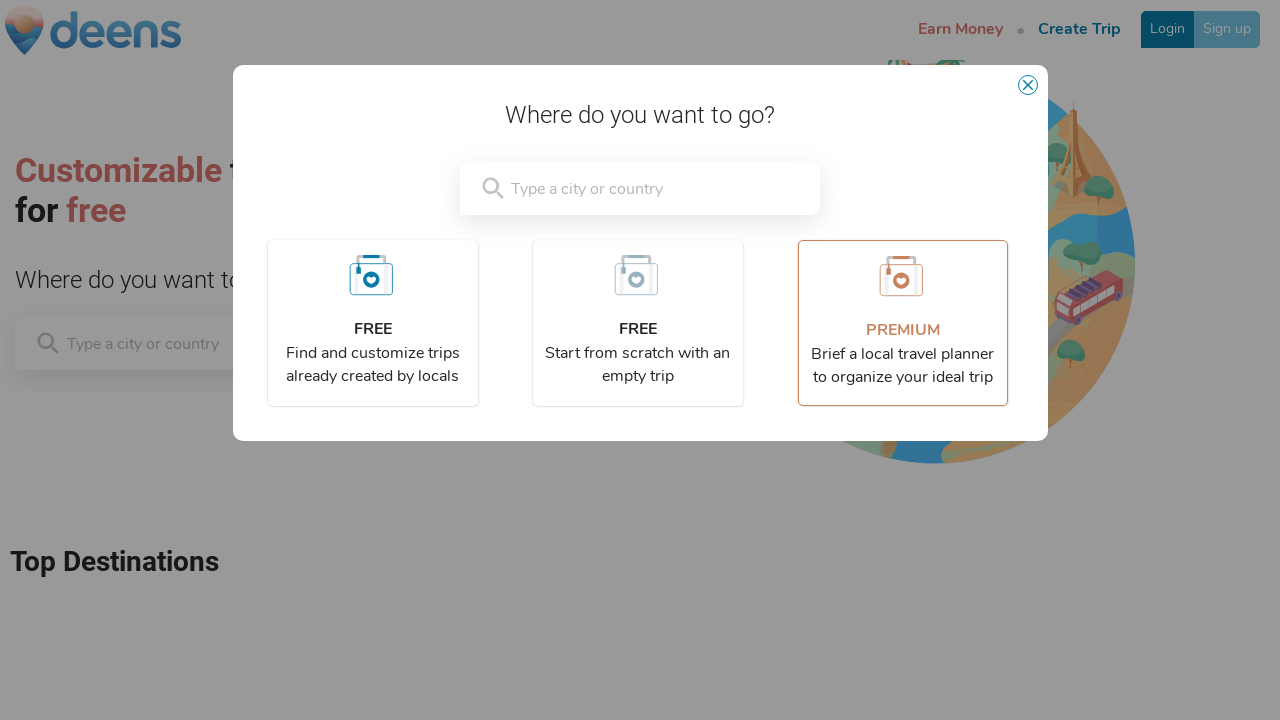